Navigates to the YouTube homepage and waits for the page to load

Starting URL: https://www.youtube.com/

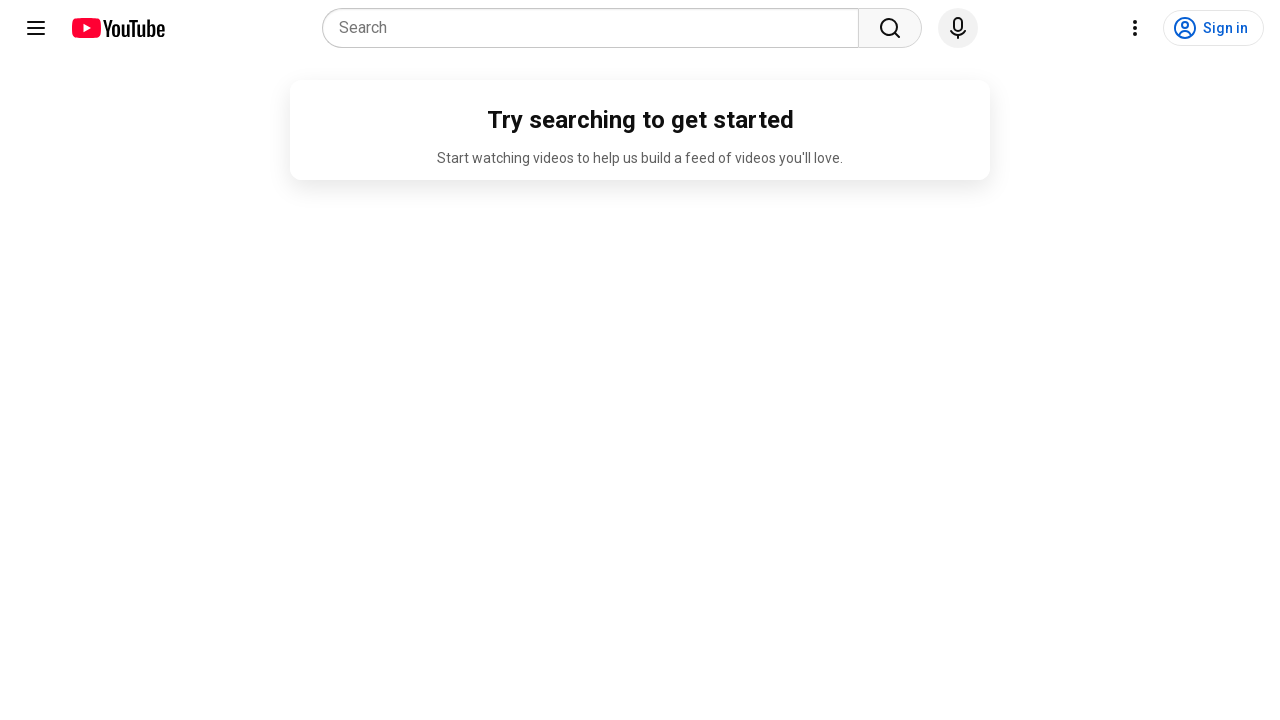

Navigated to YouTube homepage
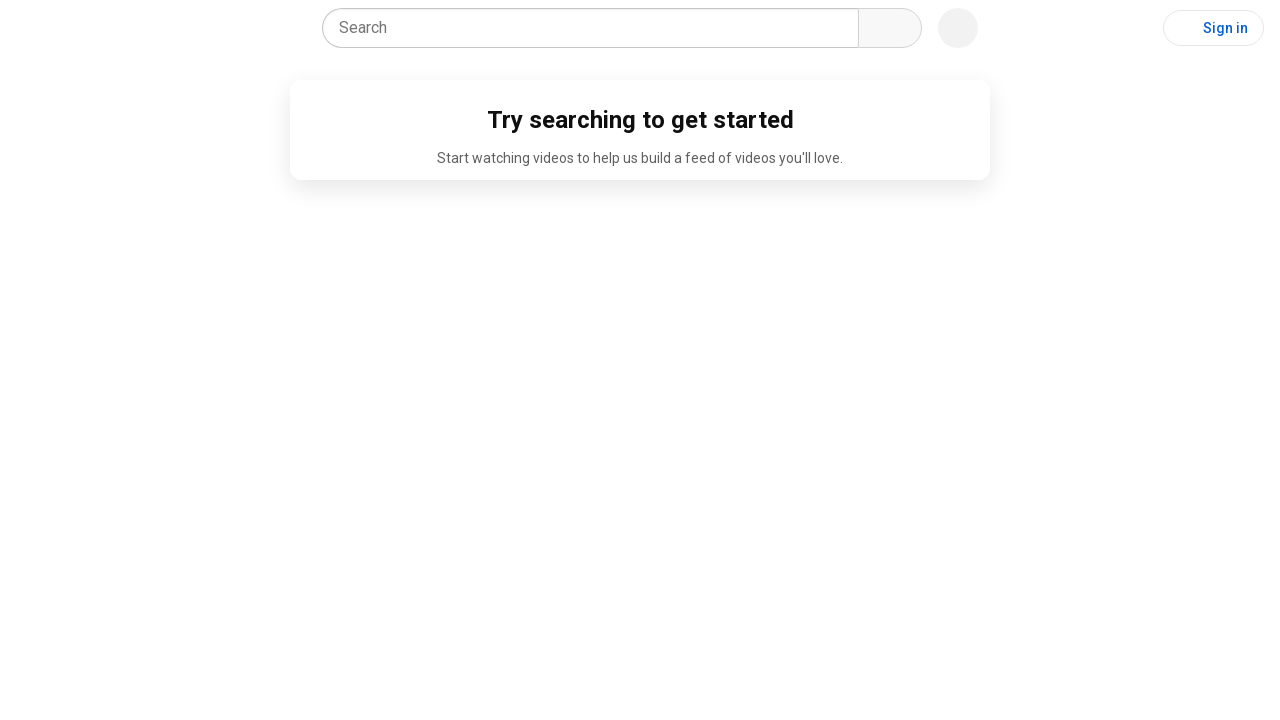

Waited for page to reach domcontentloaded state
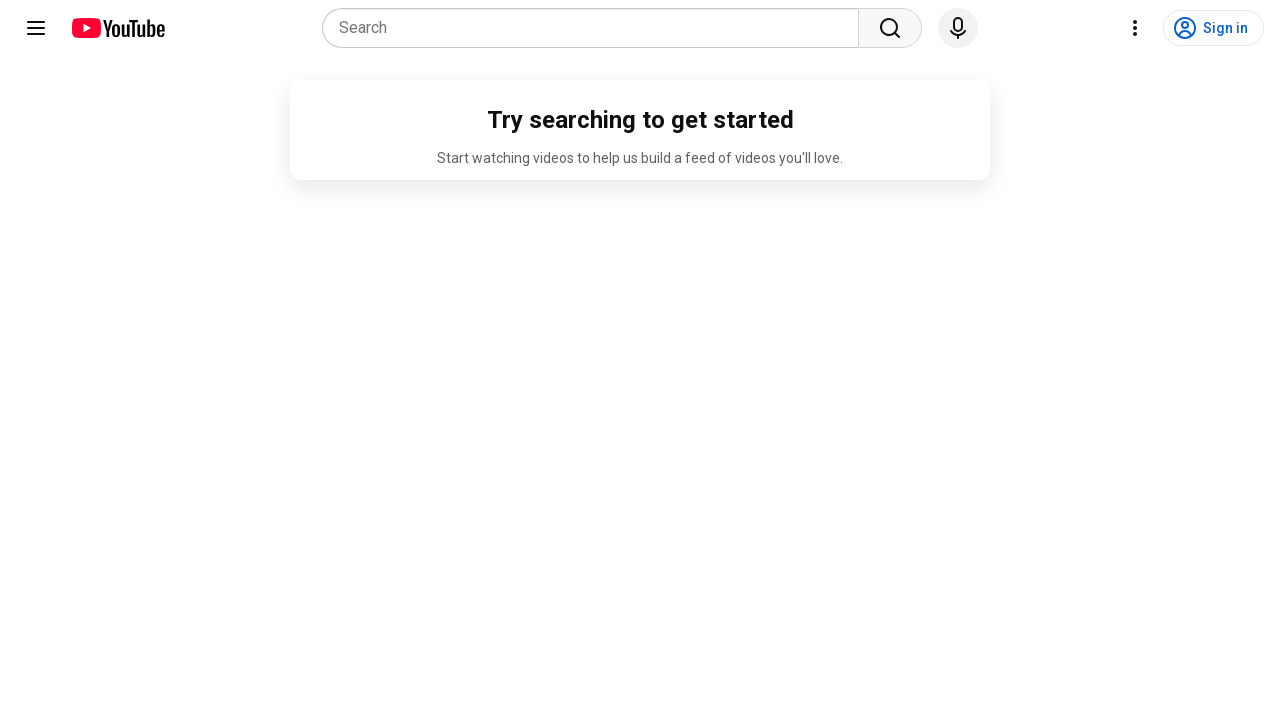

YouTube logo element loaded, page fully ready
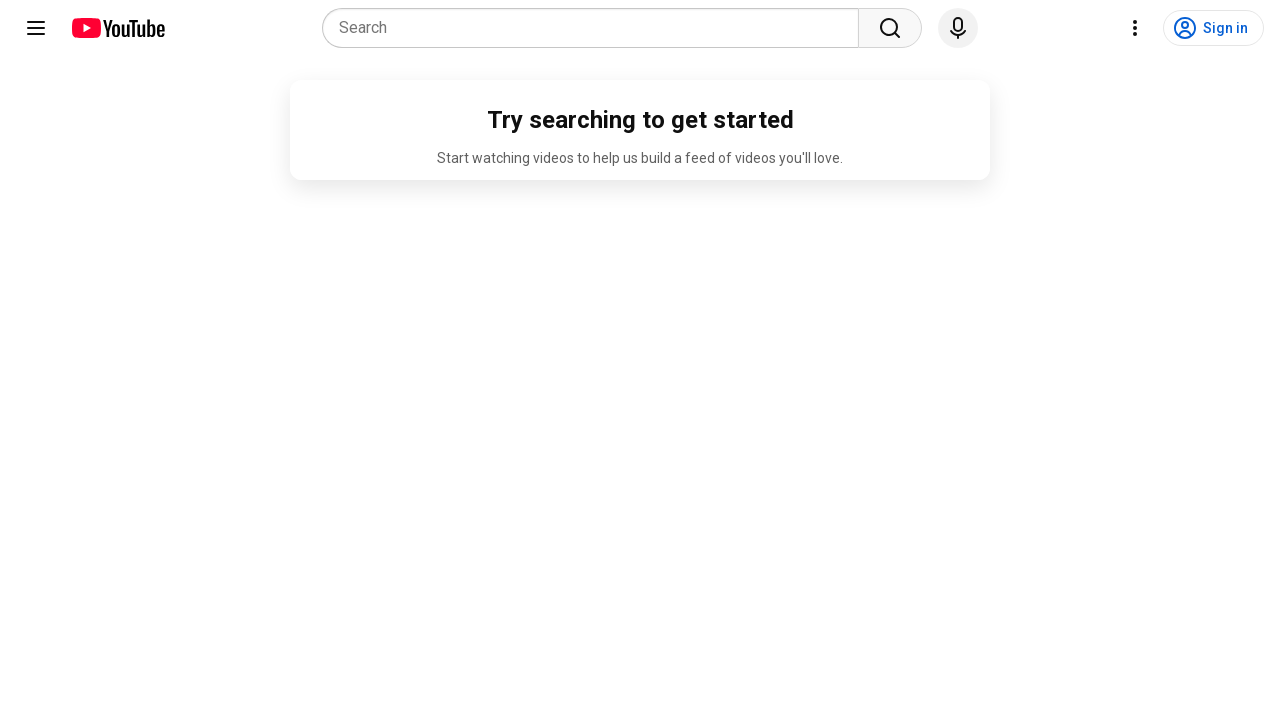

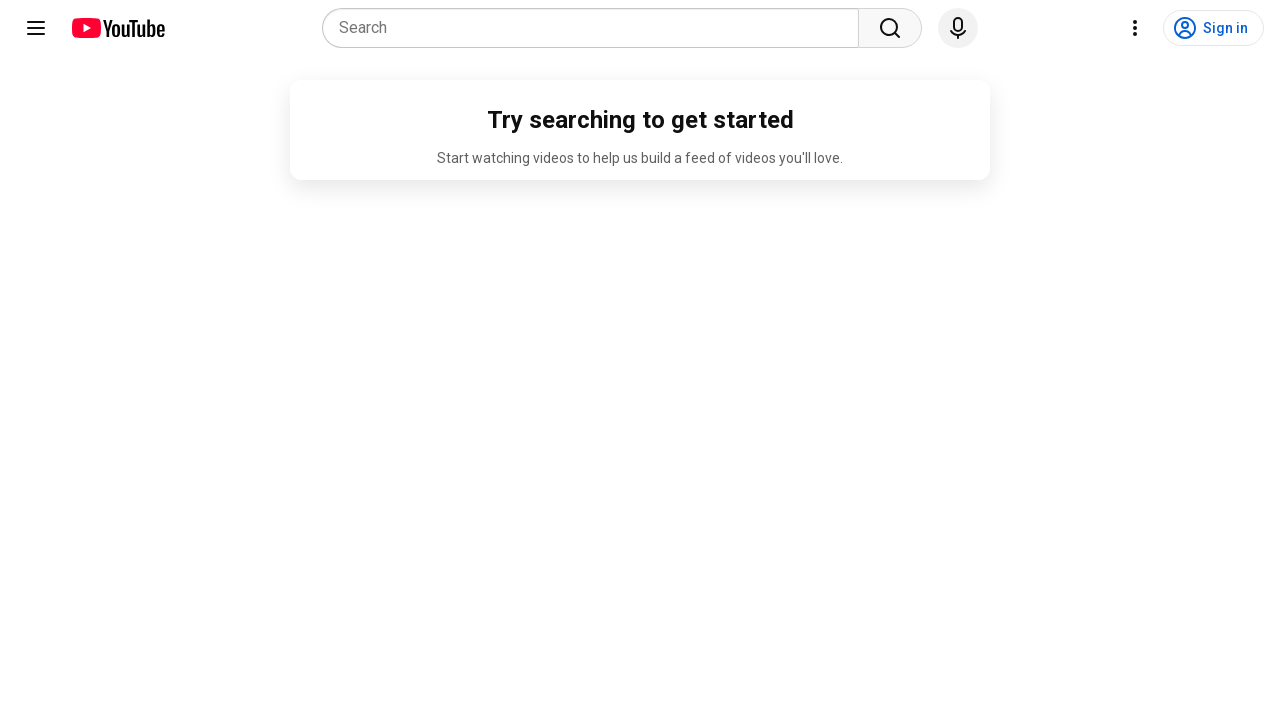